Tests dynamic content by clicking the Remove button and verifying that the "It's gone!" message appears

Starting URL: https://the-internet.herokuapp.com/dynamic_controls

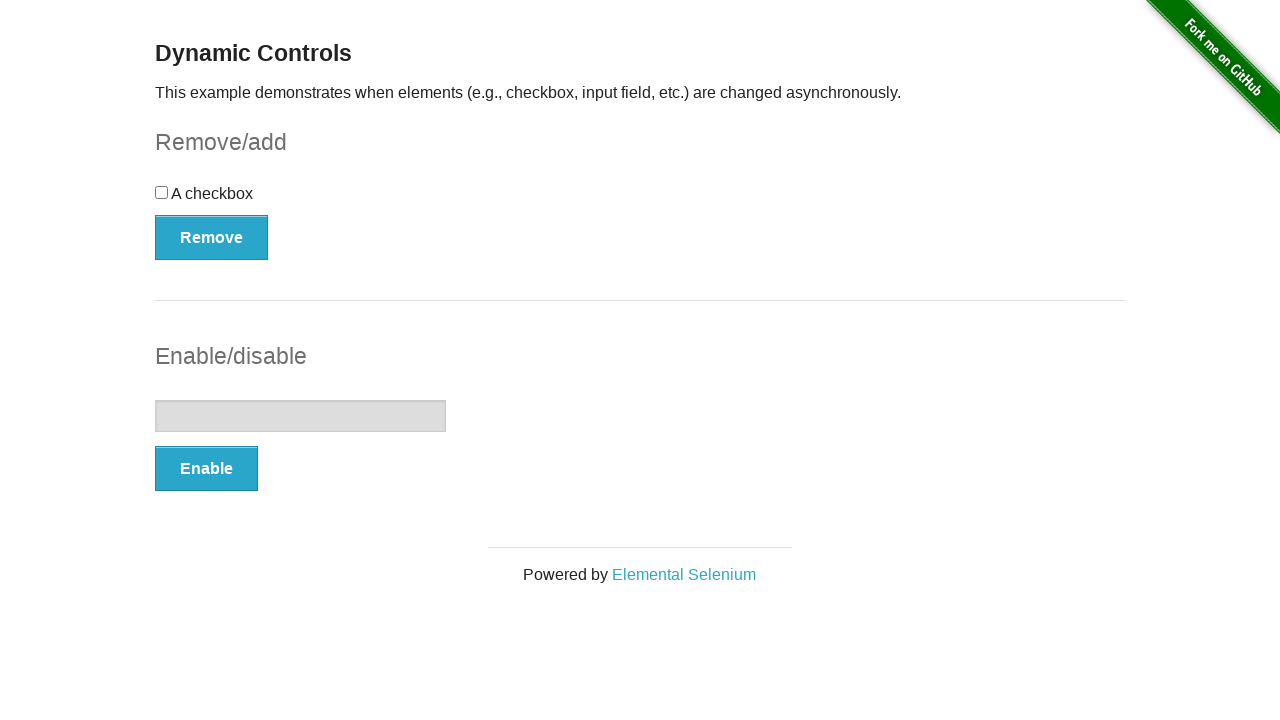

Clicked the Remove button at (212, 237) on xpath=//button[@type='button']
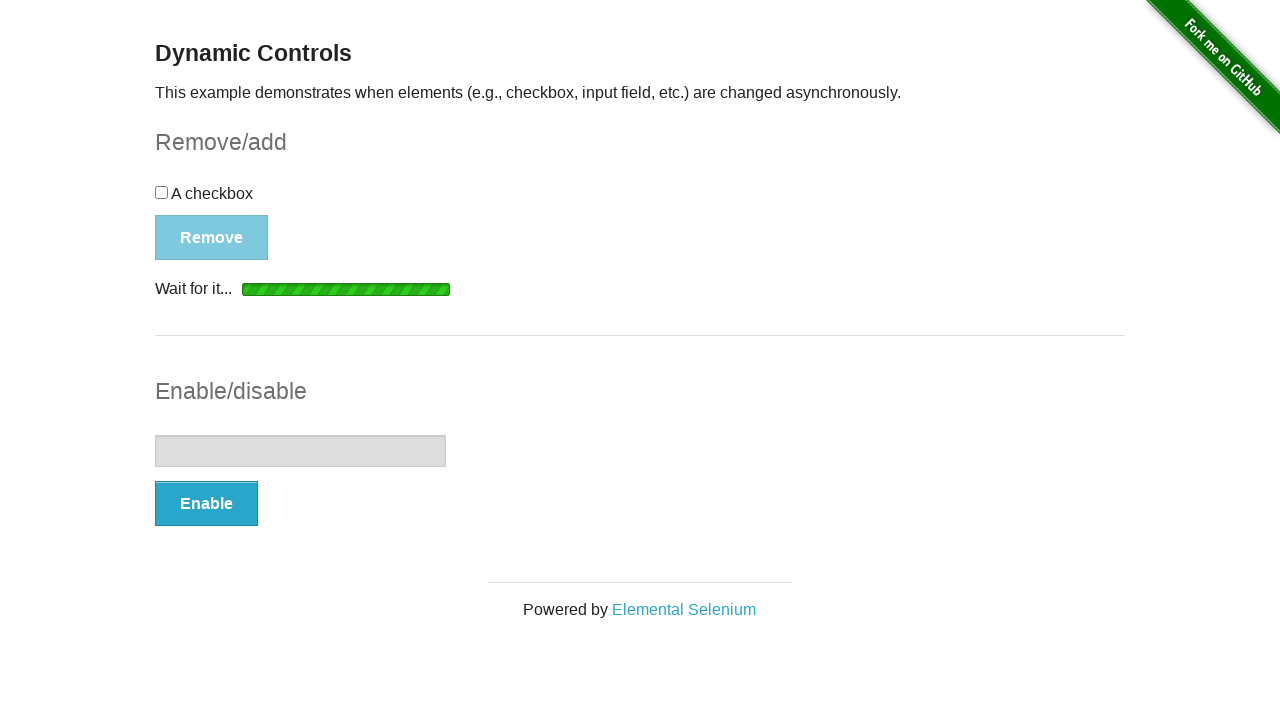

Waited for and found the #message element in visible state
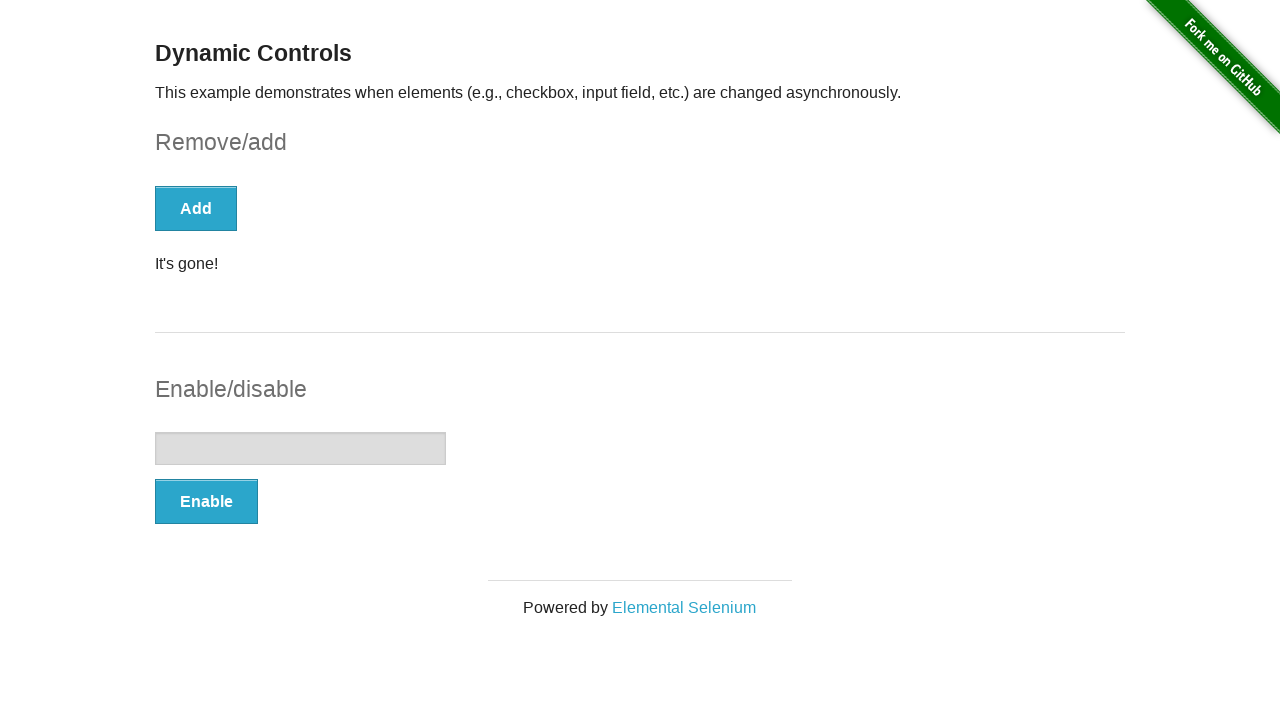

Verified that the message text is 'It's gone!'
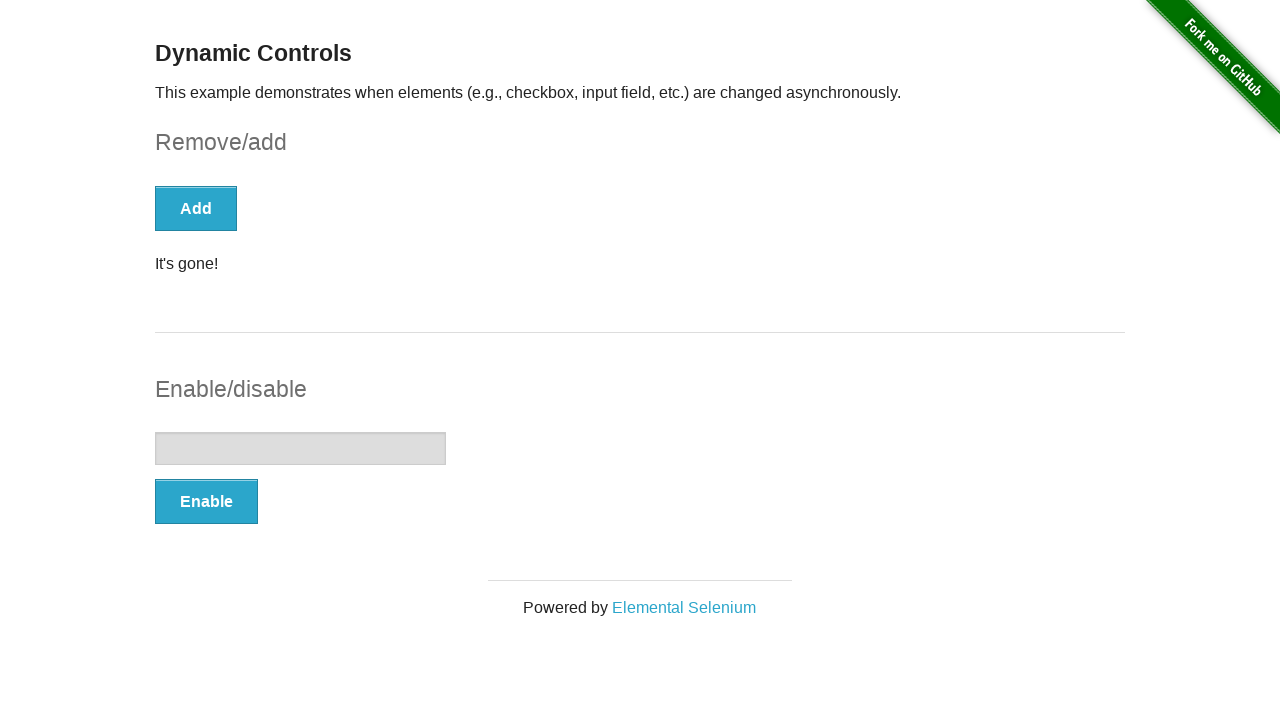

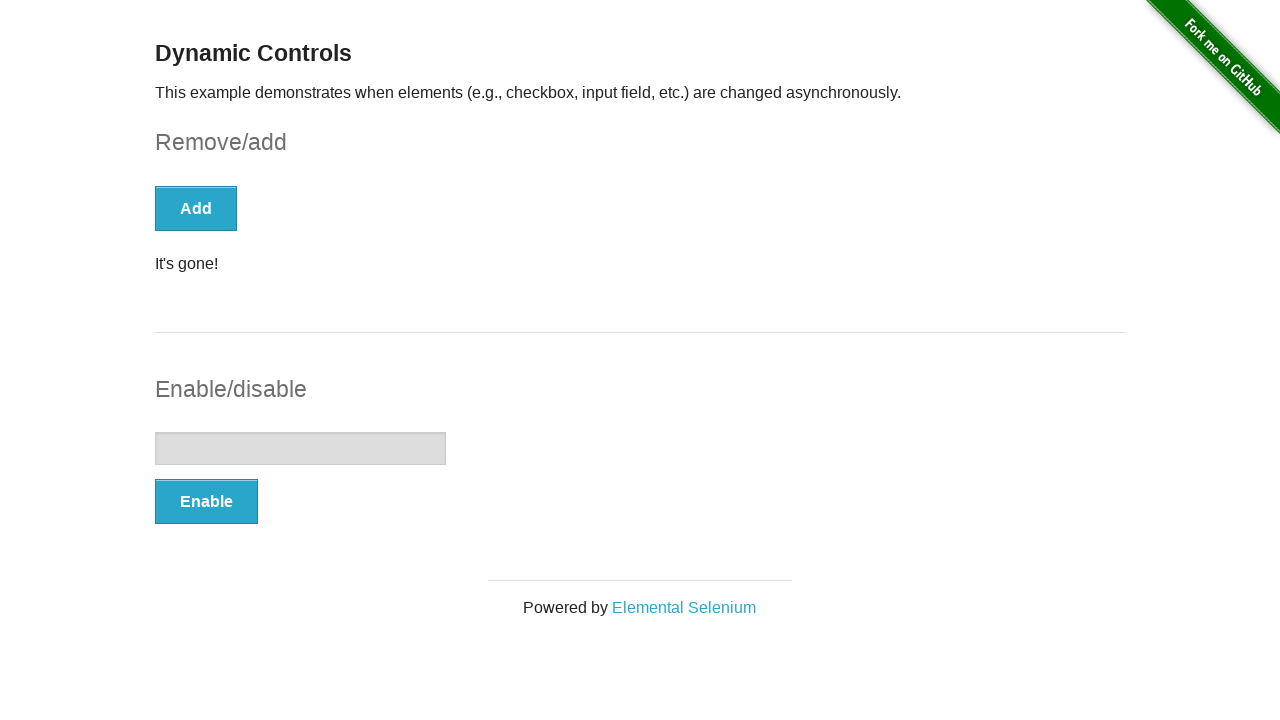